Tests login functionality on a dynamically loading page with explicit wait for submit button

Starting URL: https://practice.cydeo.com/dynamic_loading/3

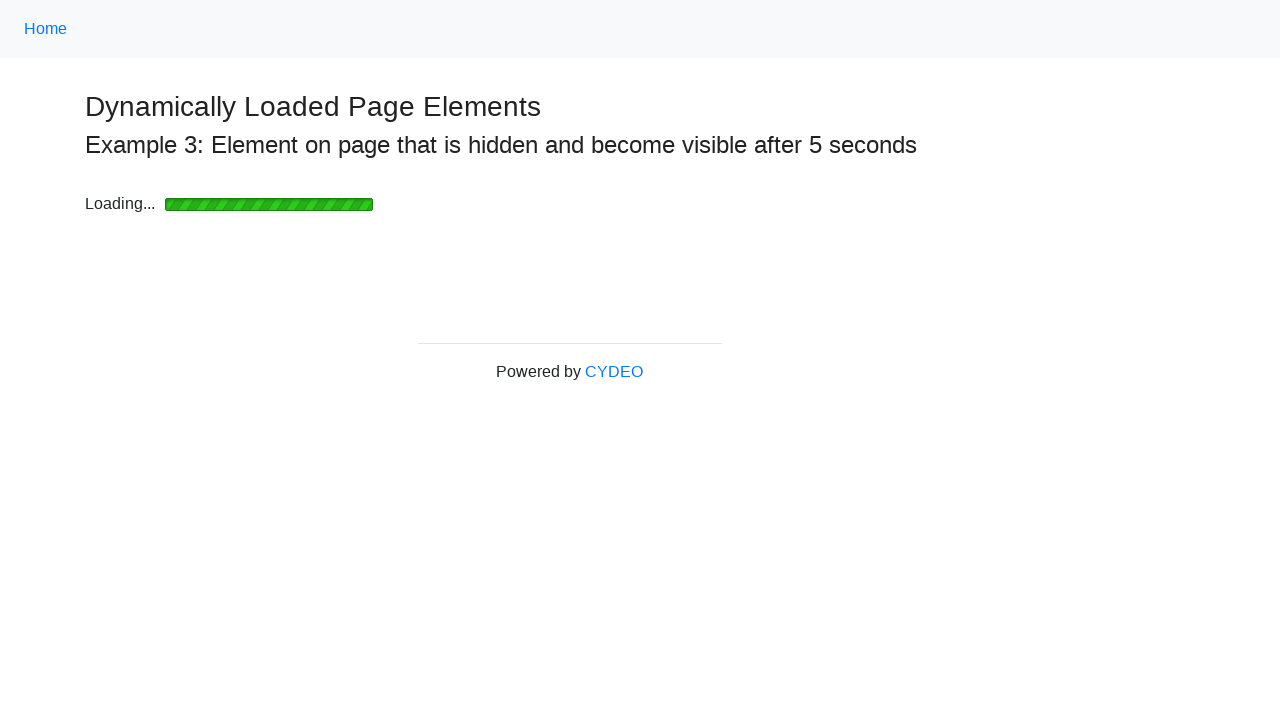

Submit button became visible on dynamically loading page
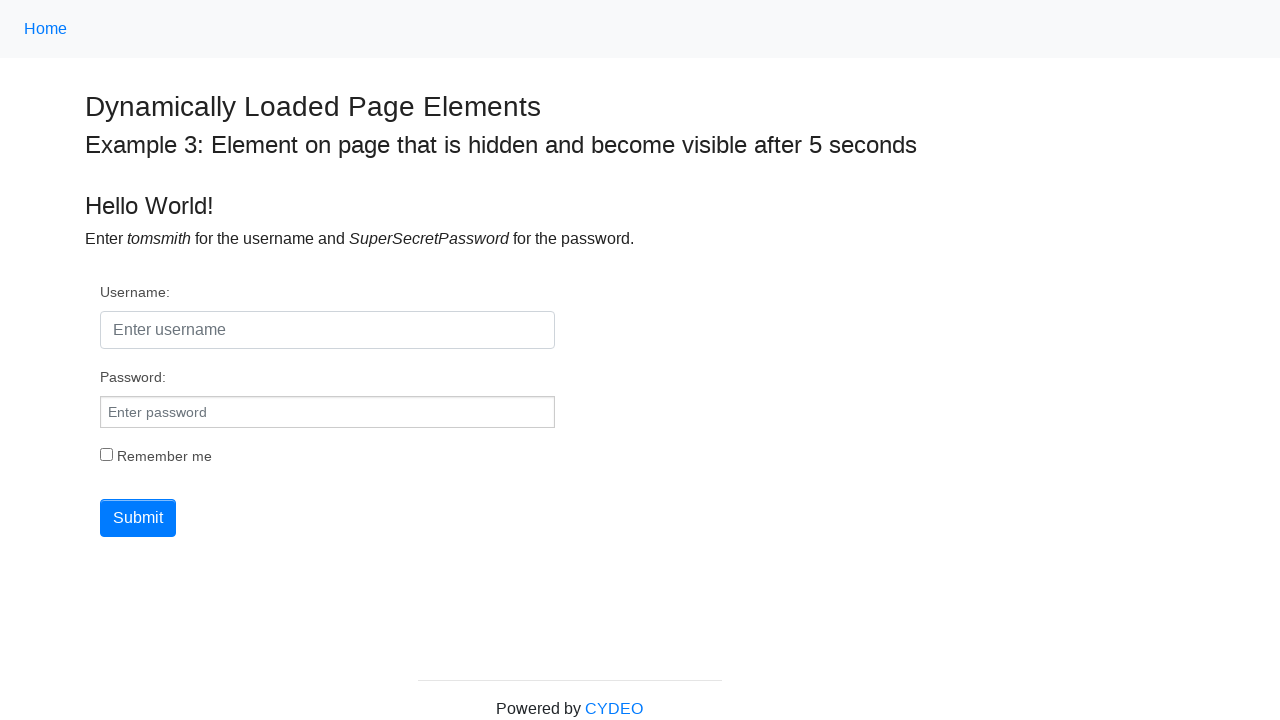

Filled username field with 'tomsmith' on input[name='username']
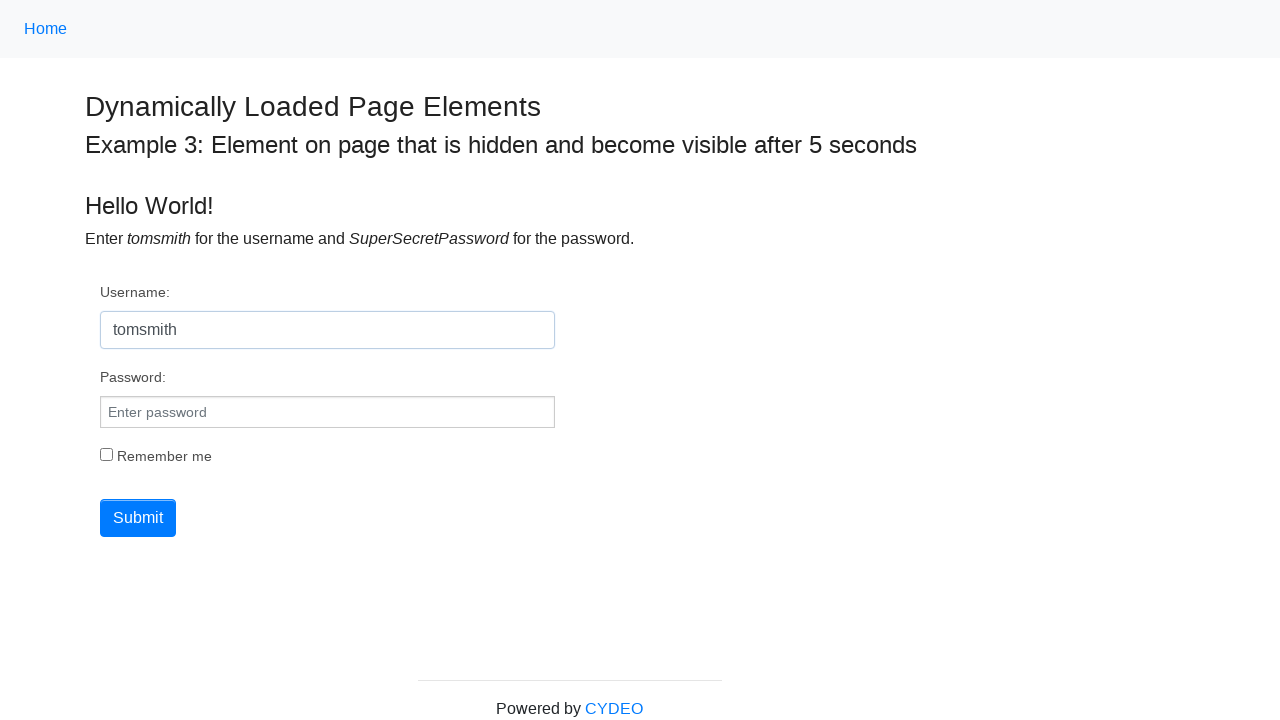

Filled password field with 'SuperSecretPassword' on input[name='password']
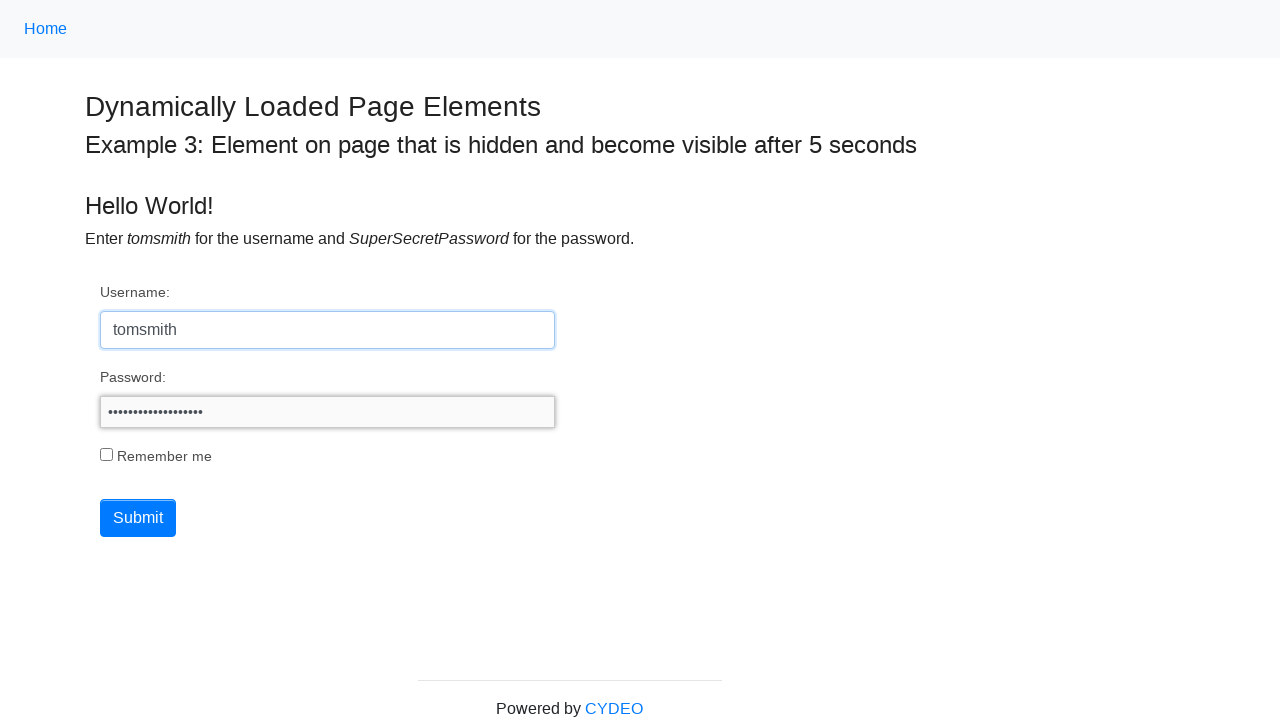

Clicked submit button to complete login at (138, 518) on button[type='submit']
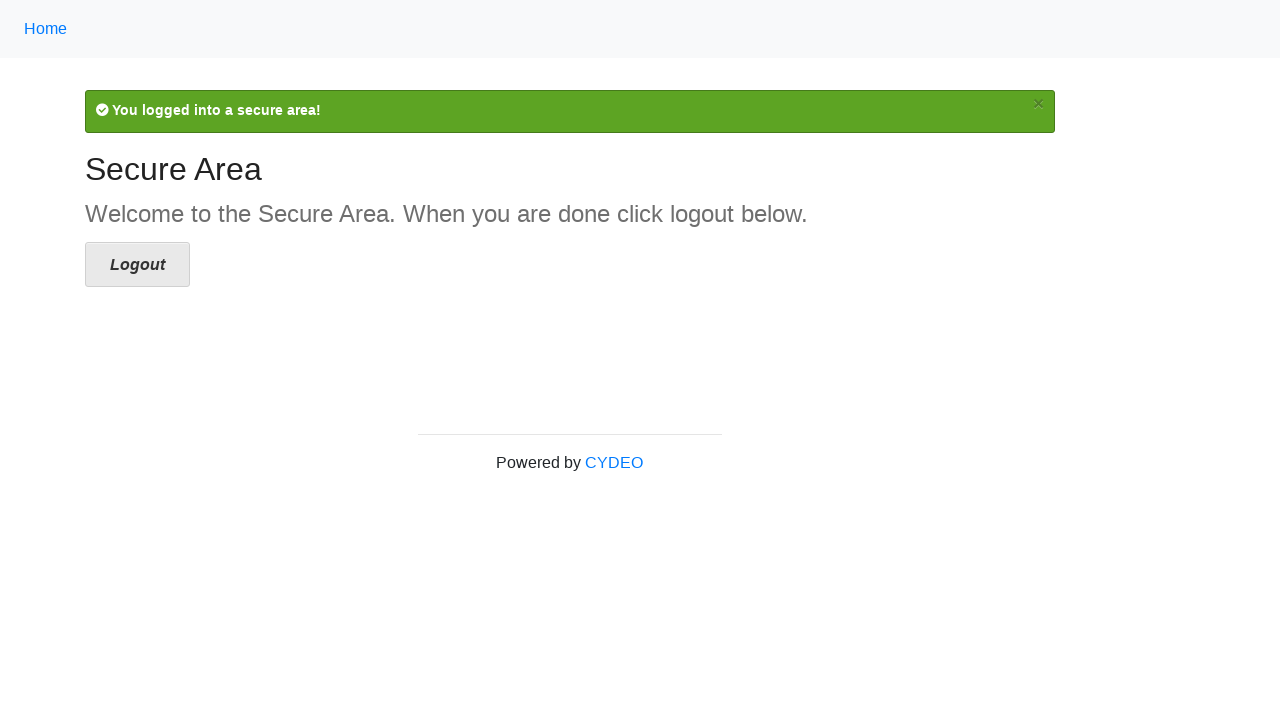

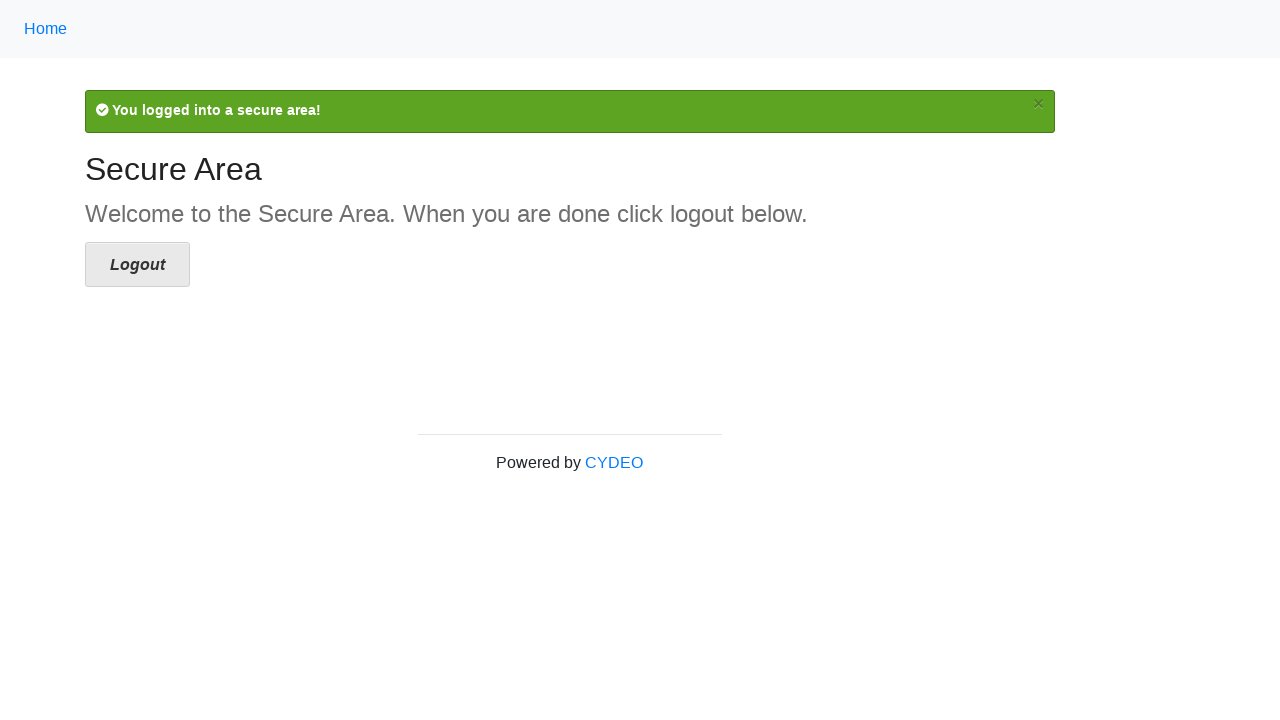